Navigates to jQuery UI website, scrolls to the Datepicker link in the navigation, and clicks on it to view the Datepicker demo page.

Starting URL: https://jqueryui.com

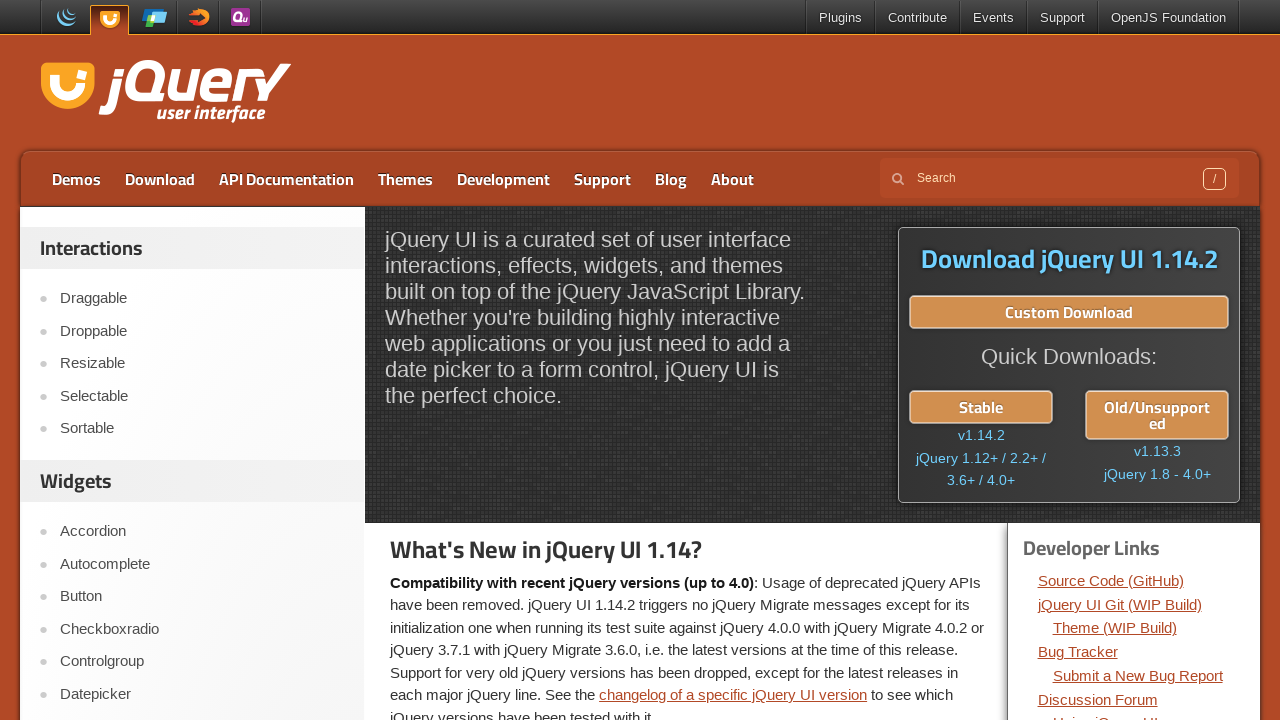

Located Datepicker link in navigation
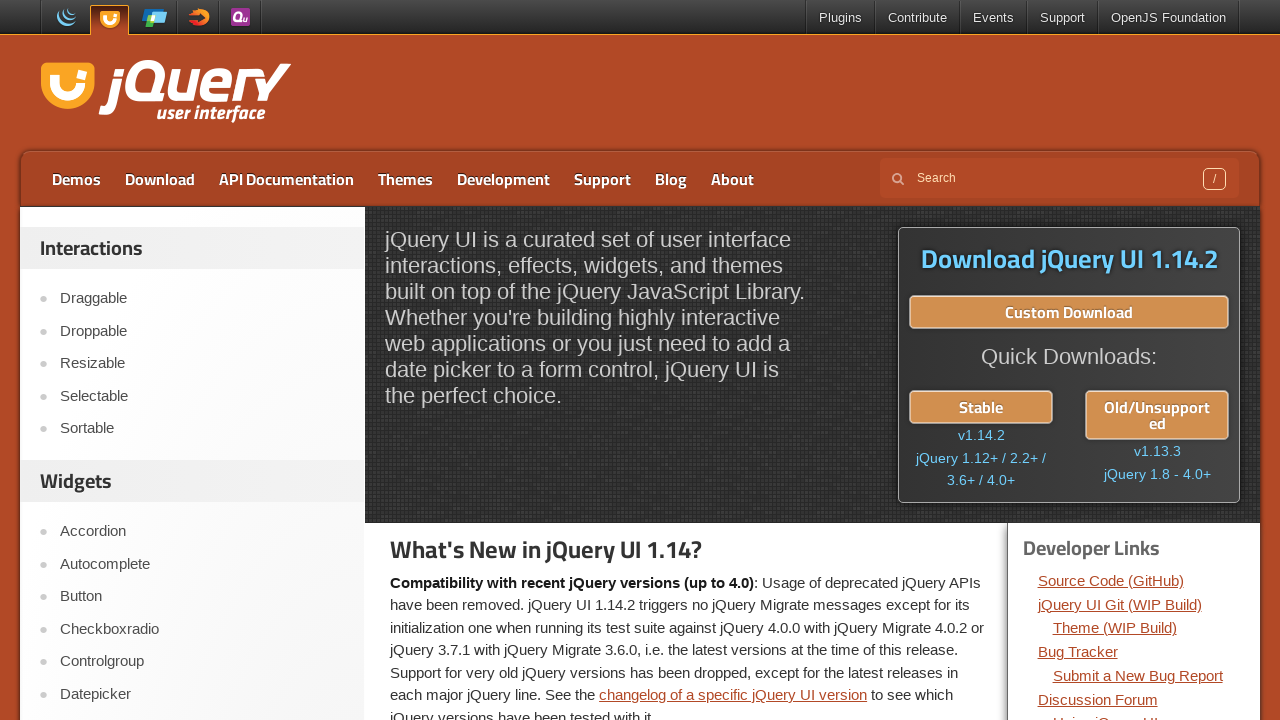

Scrolled Datepicker link into view
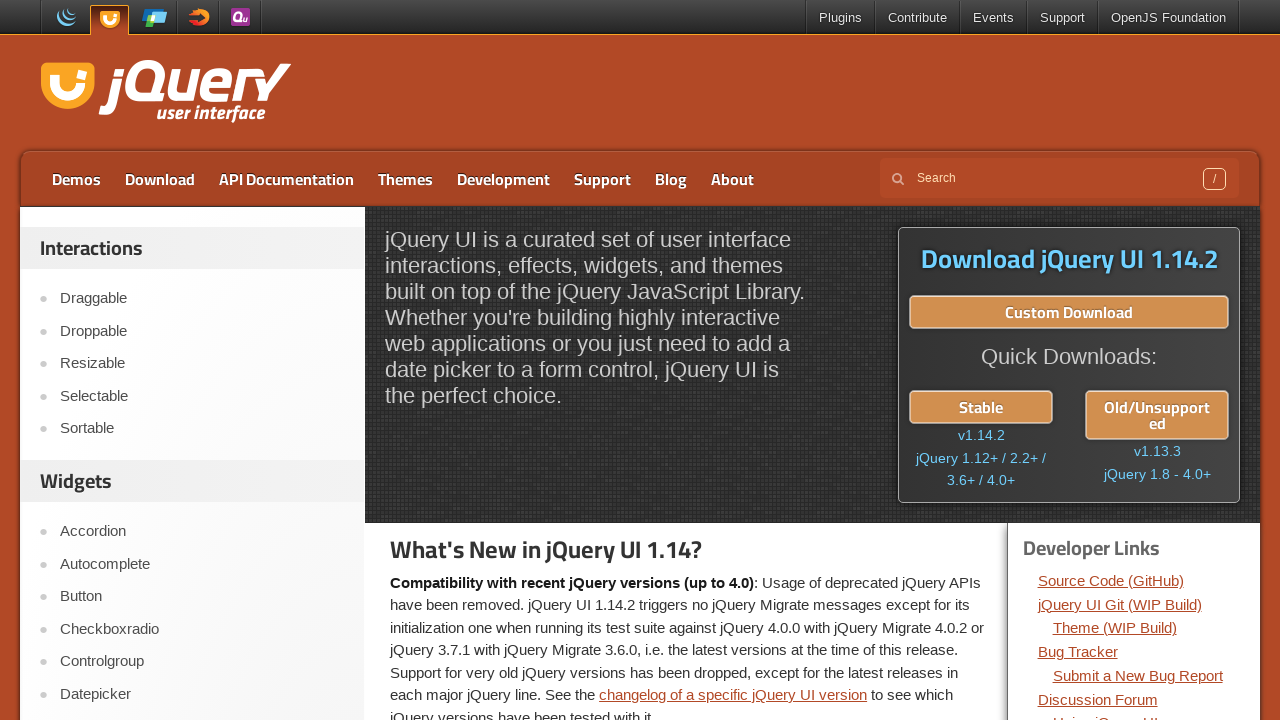

Clicked on Datepicker link to navigate to demo page at (202, 694) on text=Datepicker
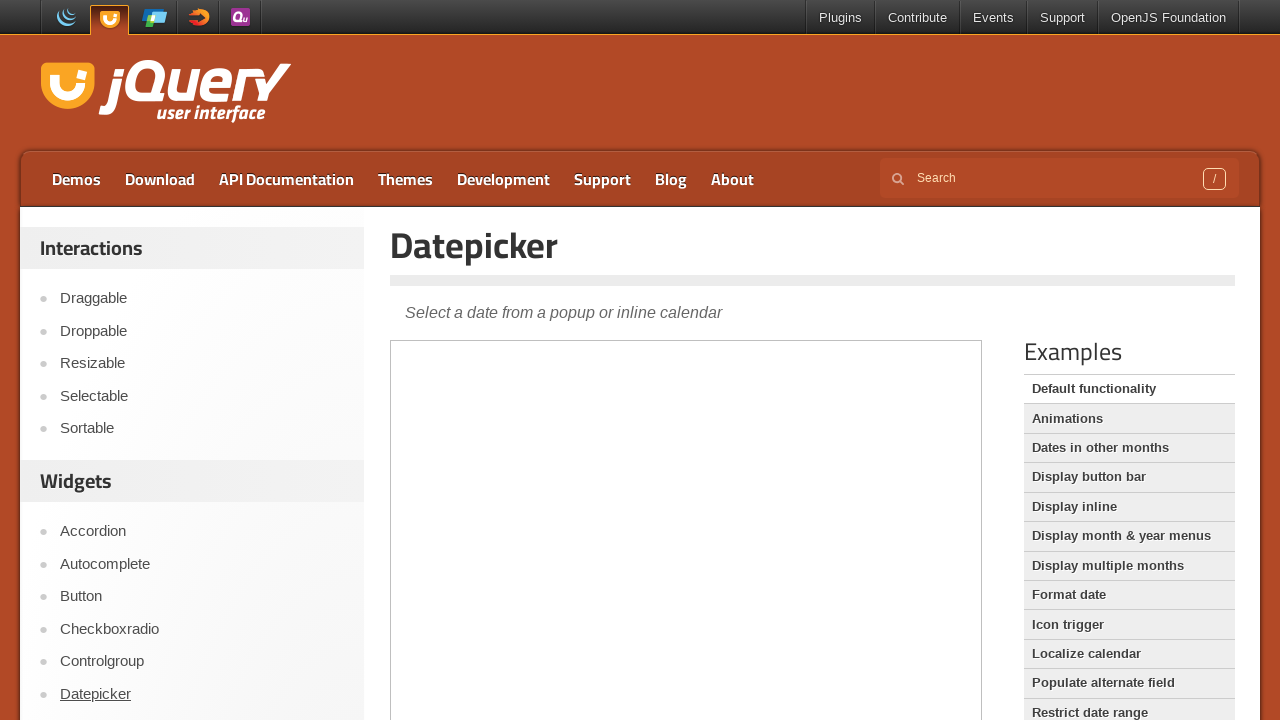

Datepicker demo page loaded successfully
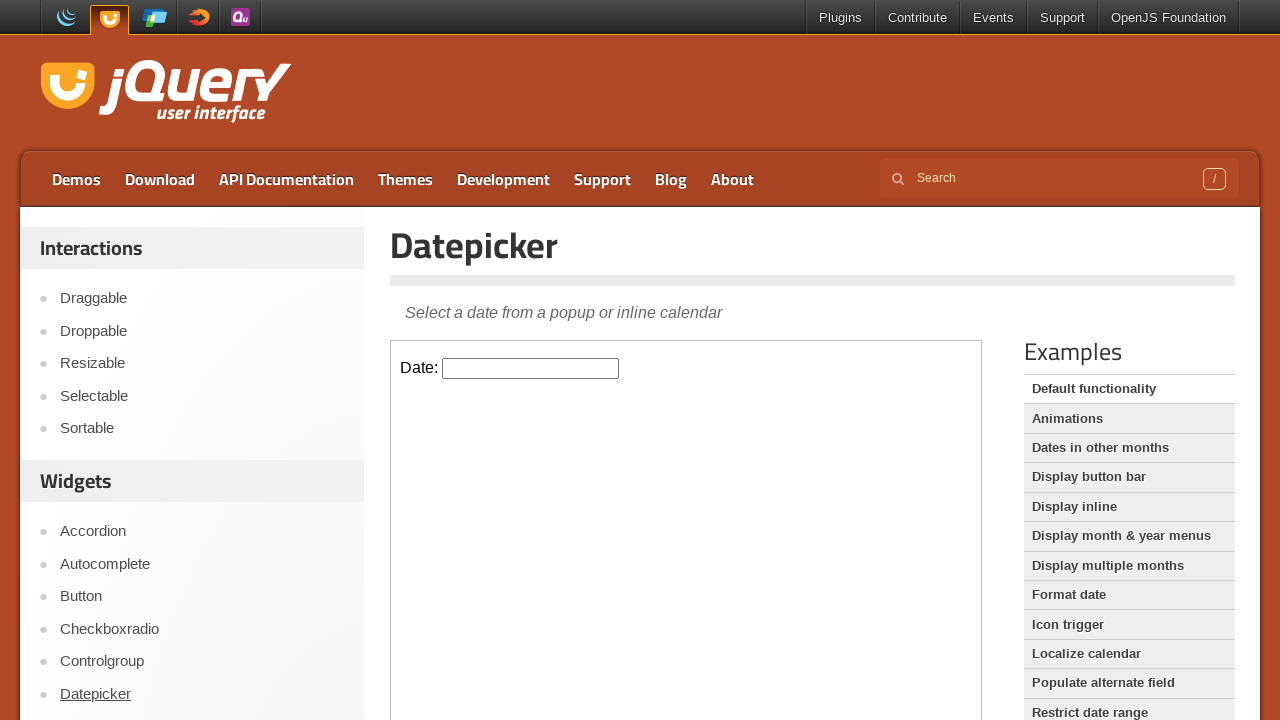

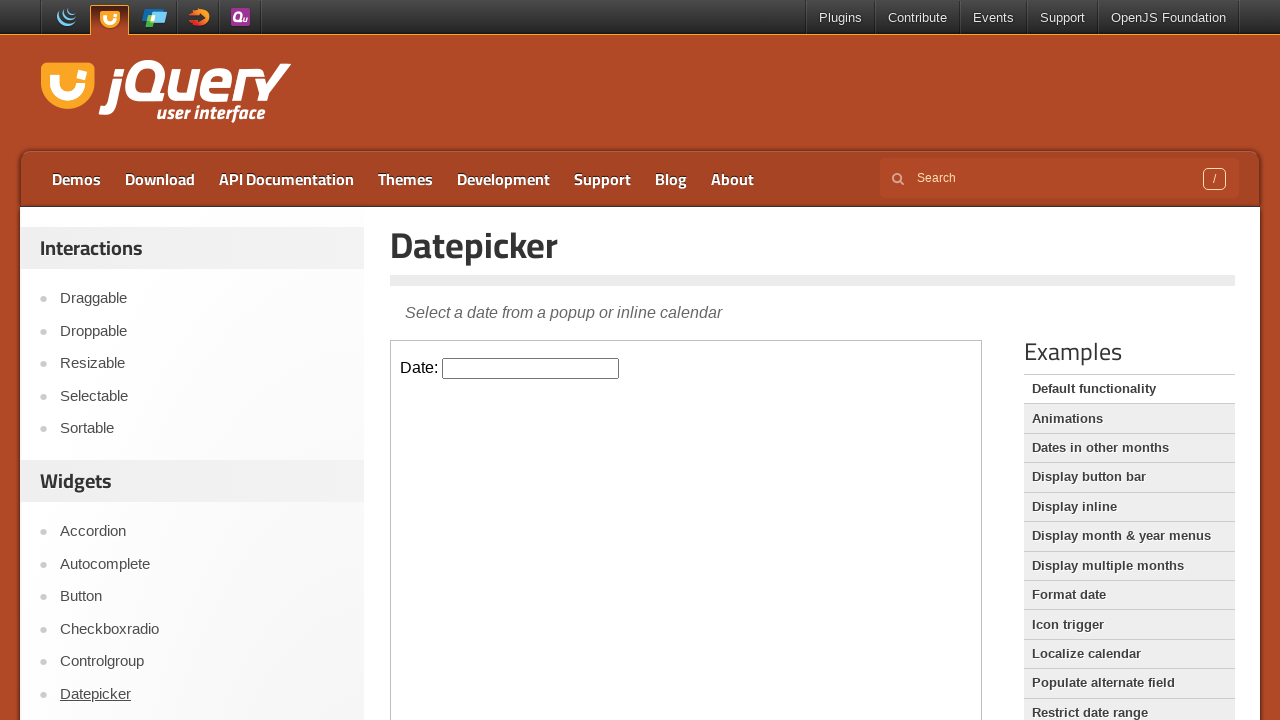